Tests browser window handling by clicking buttons that open new tabs and windows, then closing all opened tabs/windows except the main one.

Starting URL: https://demoqa.com/browser-windows

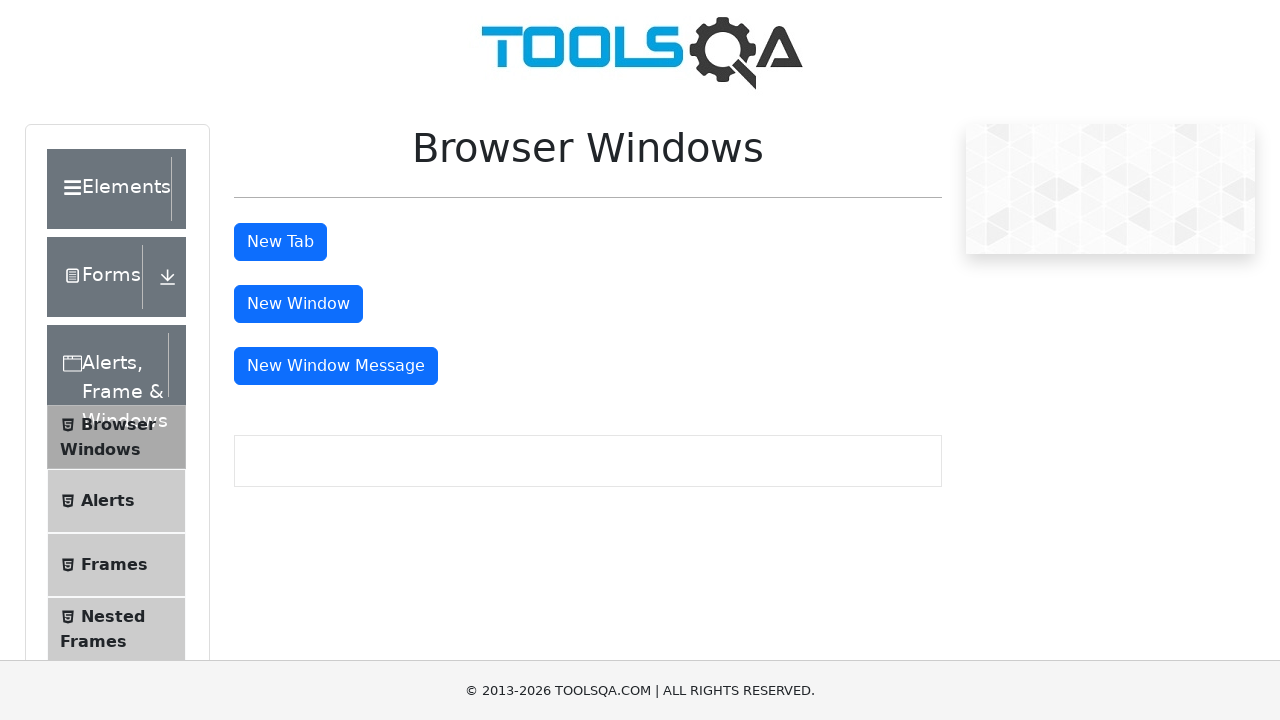

Clicked 'New Tab' button to open a new tab at (280, 242) on #tabButton
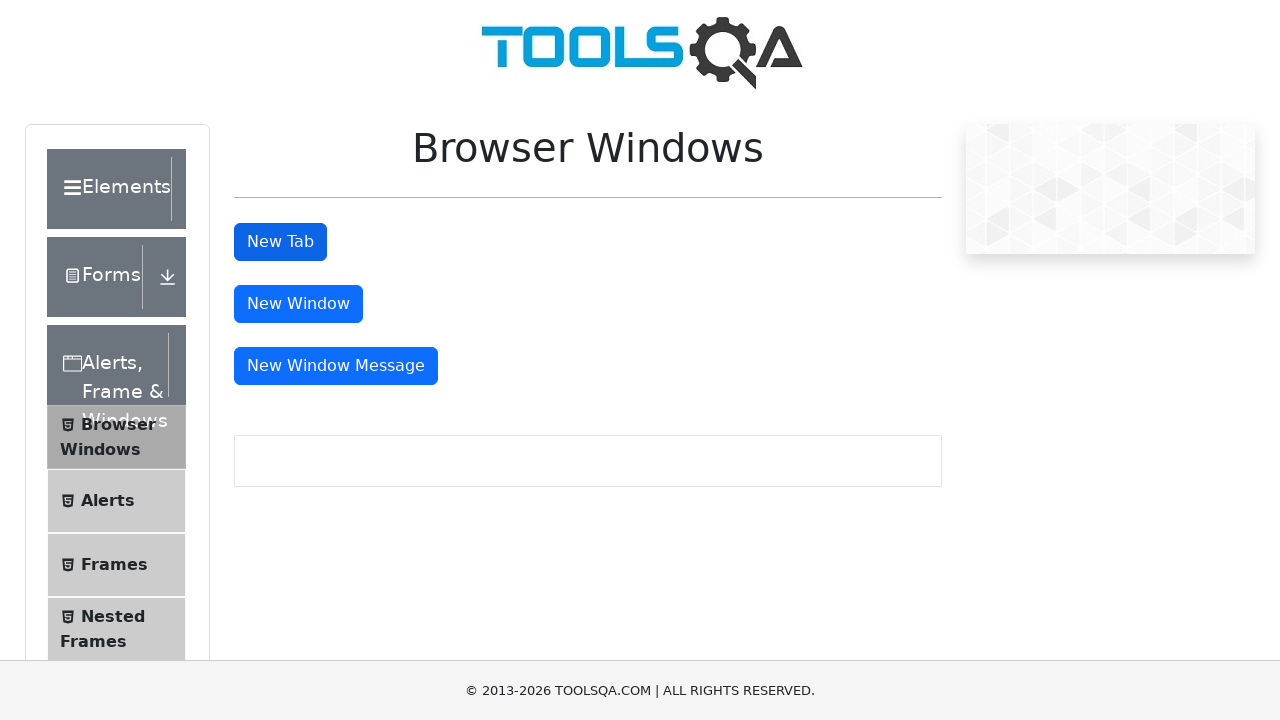

Waited 1 second for new tab to open
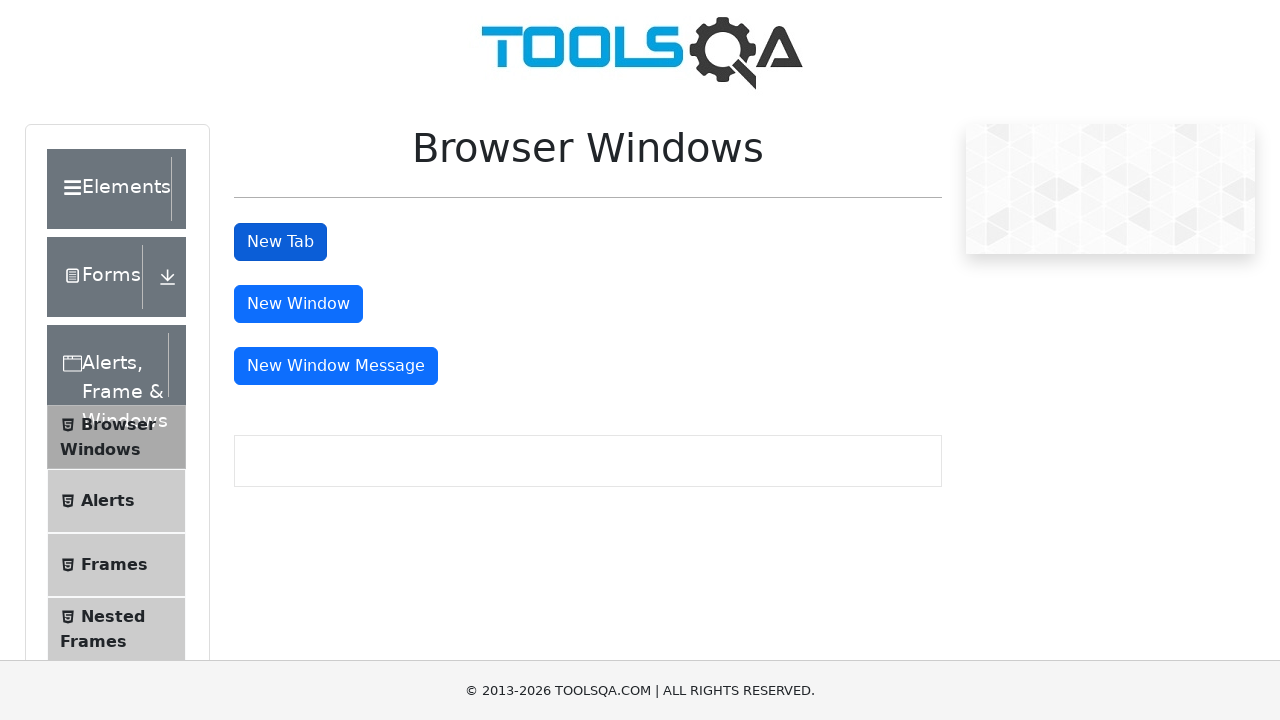

Clicked 'New Window' button to open a new window at (298, 304) on #windowButton
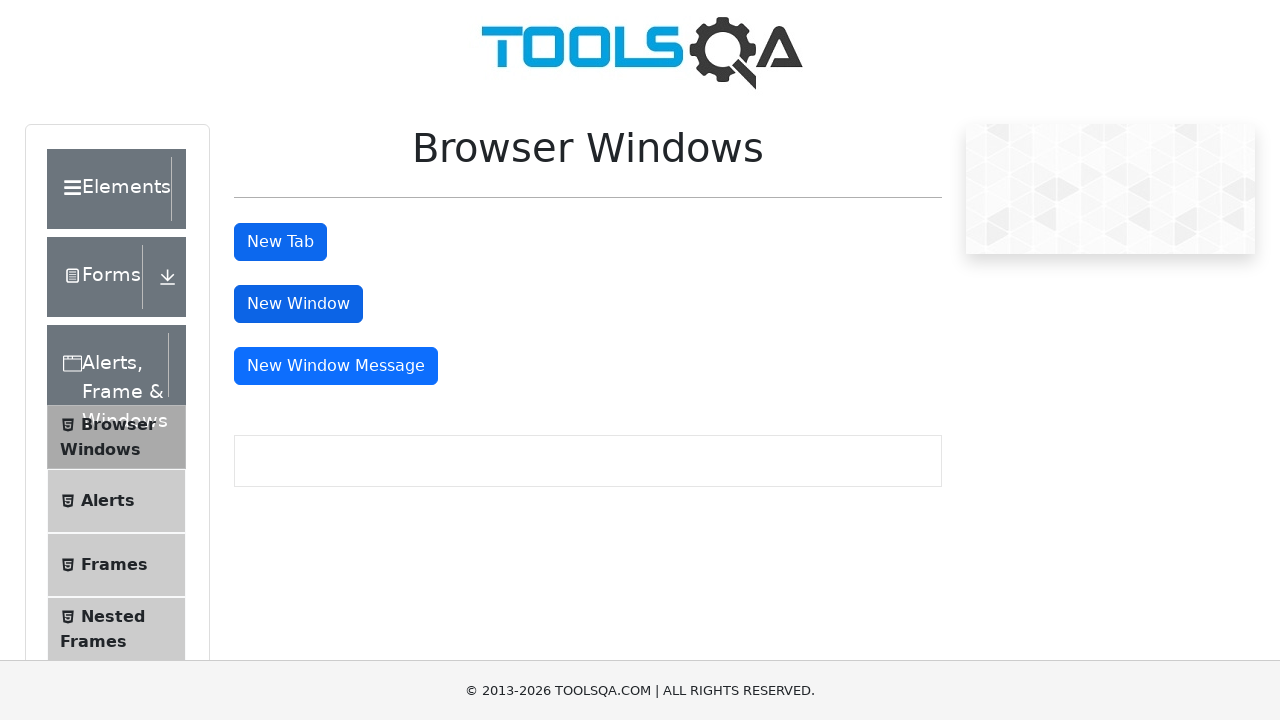

Waited 1 second for new window to open
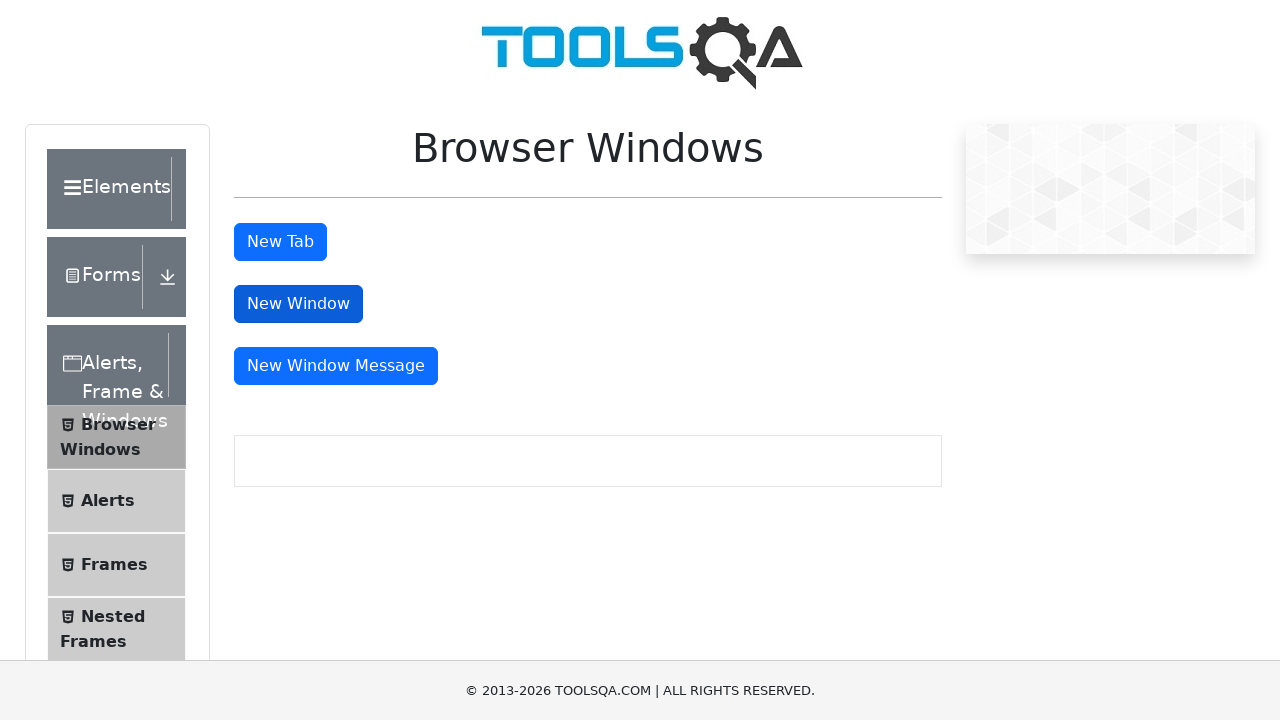

Clicked 'New Window Message' button to open another window at (336, 366) on #messageWindowButton
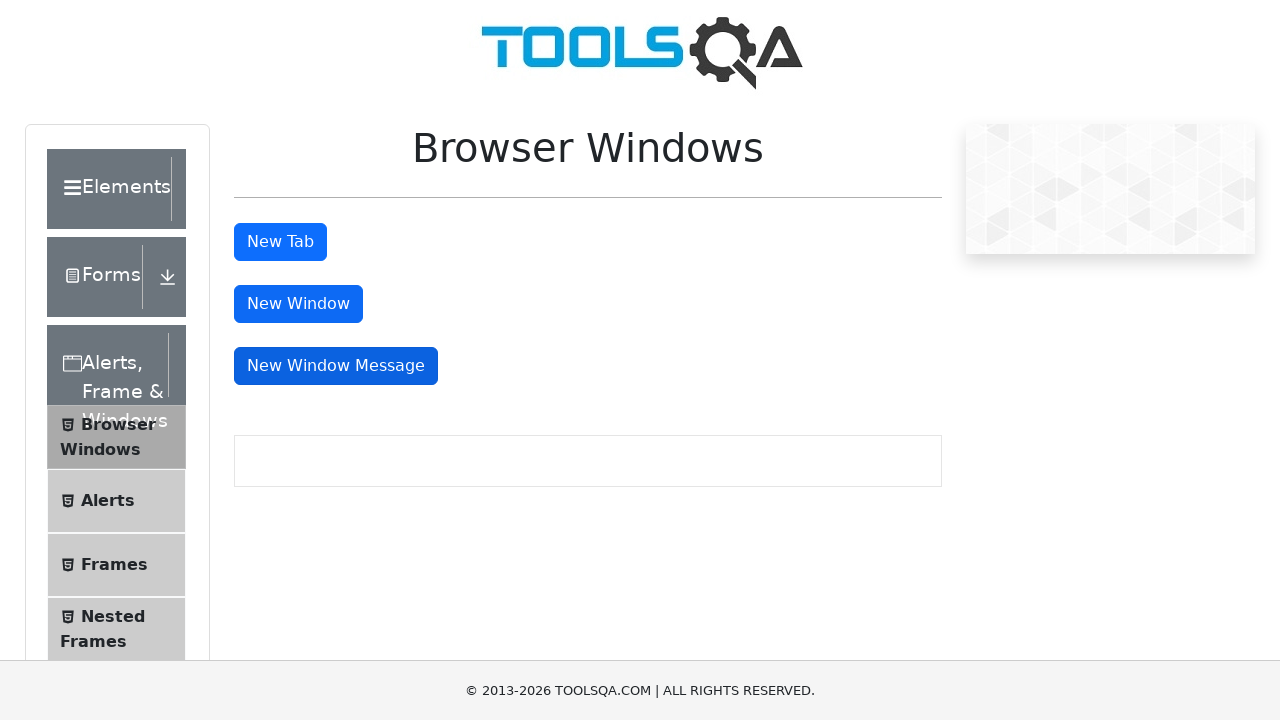

Waited 1 second for message window to open
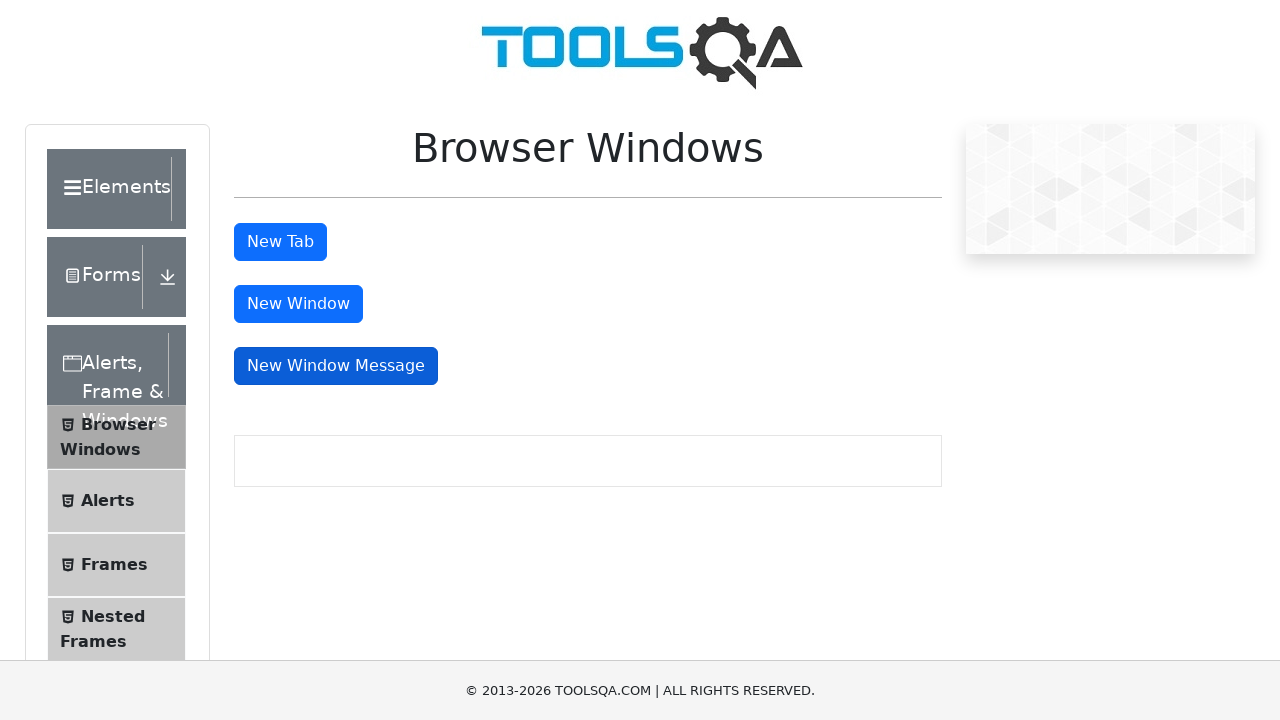

Retrieved all open pages/tabs in context (4 total)
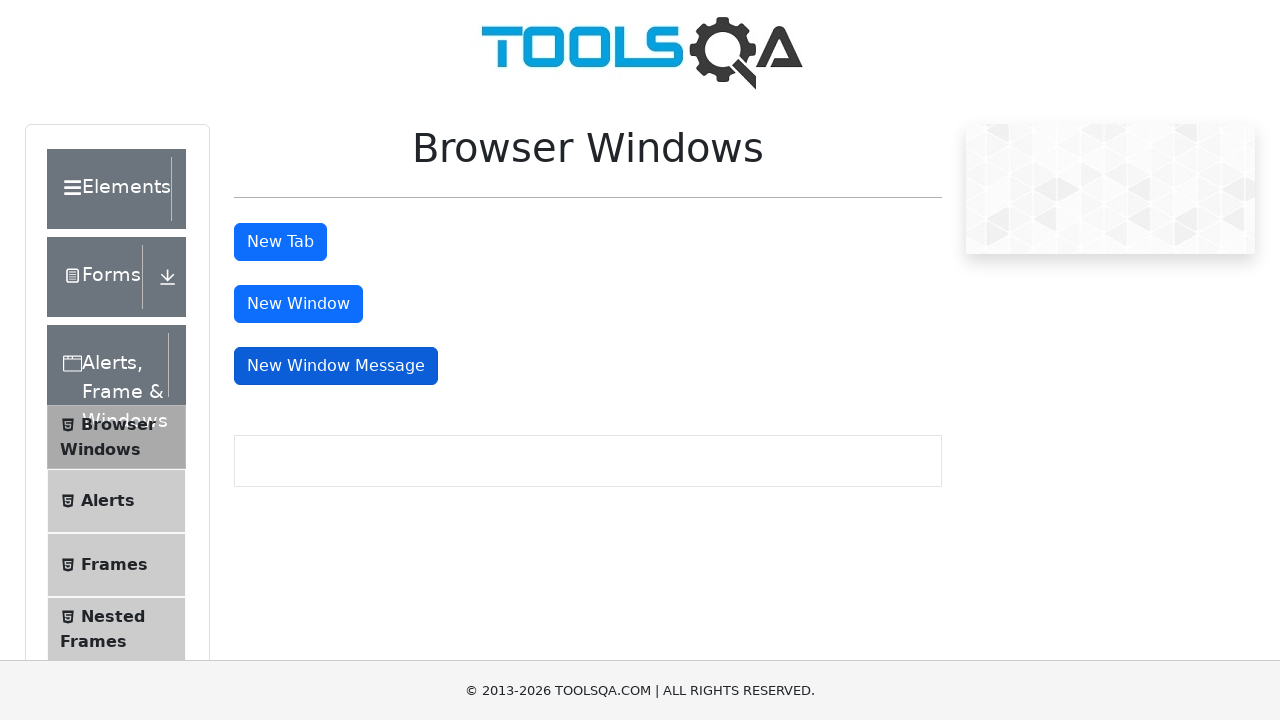

Closed a non-main page/tab
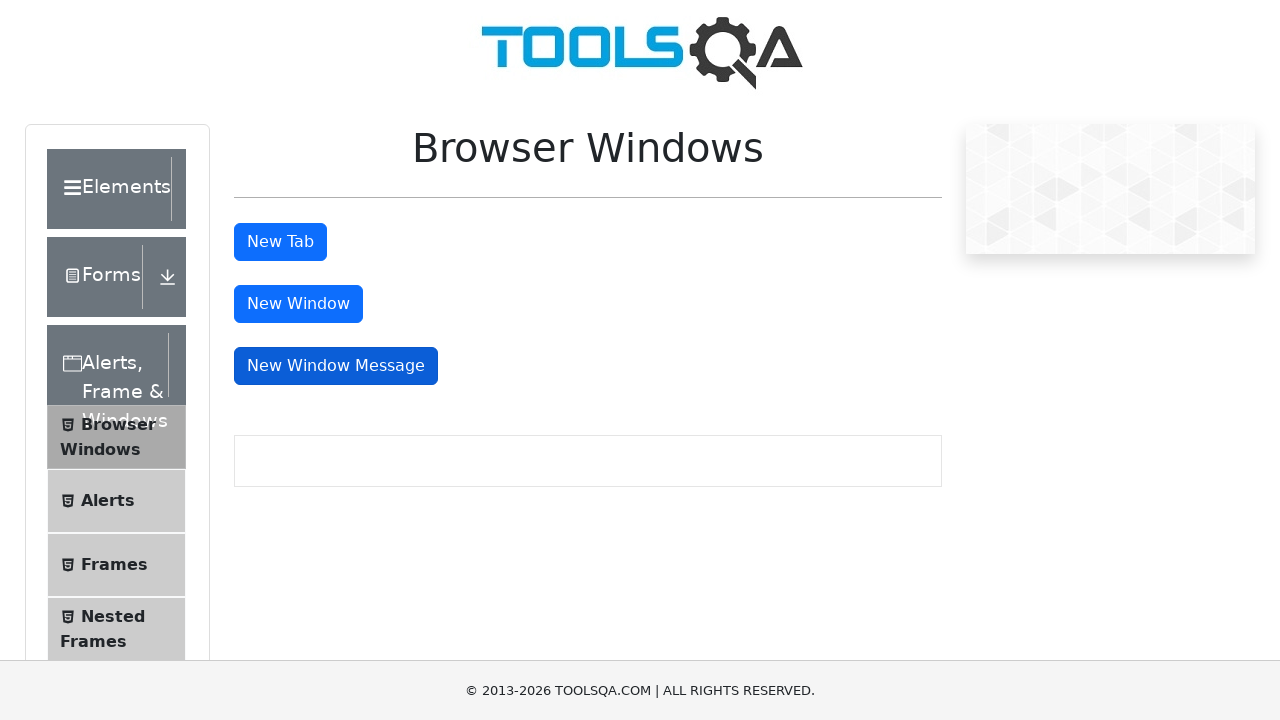

Closed a non-main page/tab
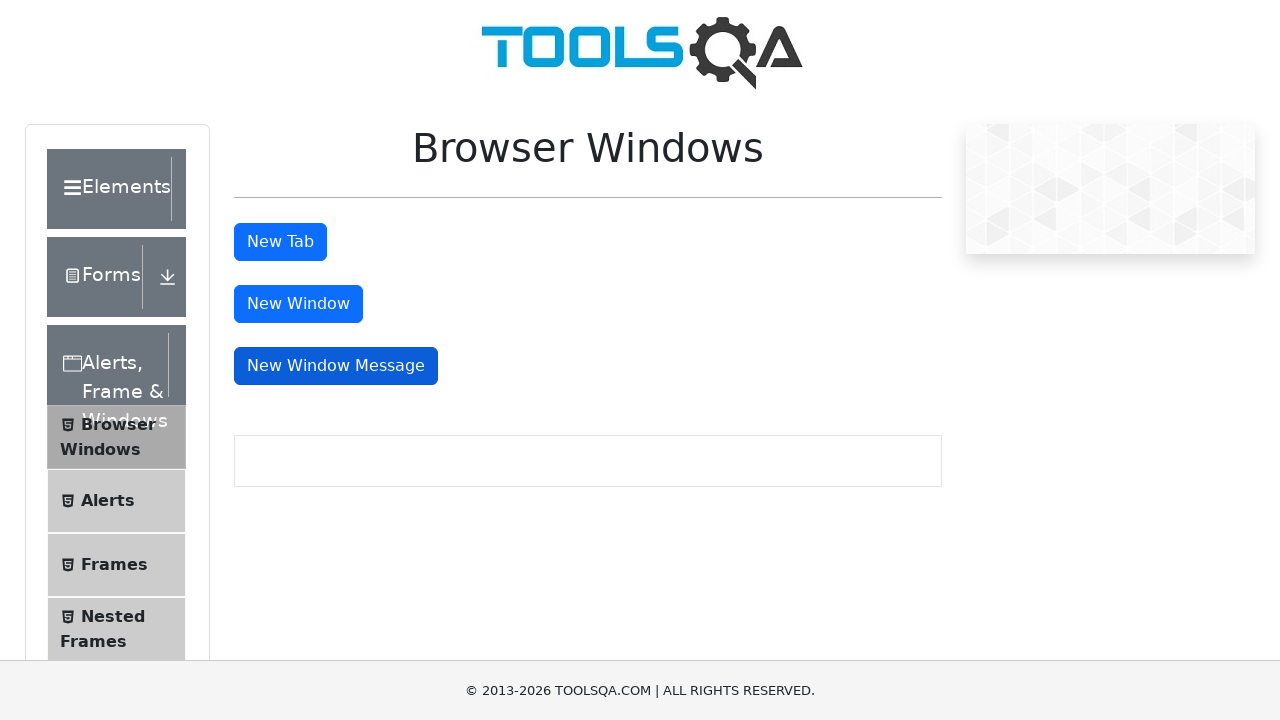

Closed a non-main page/tab
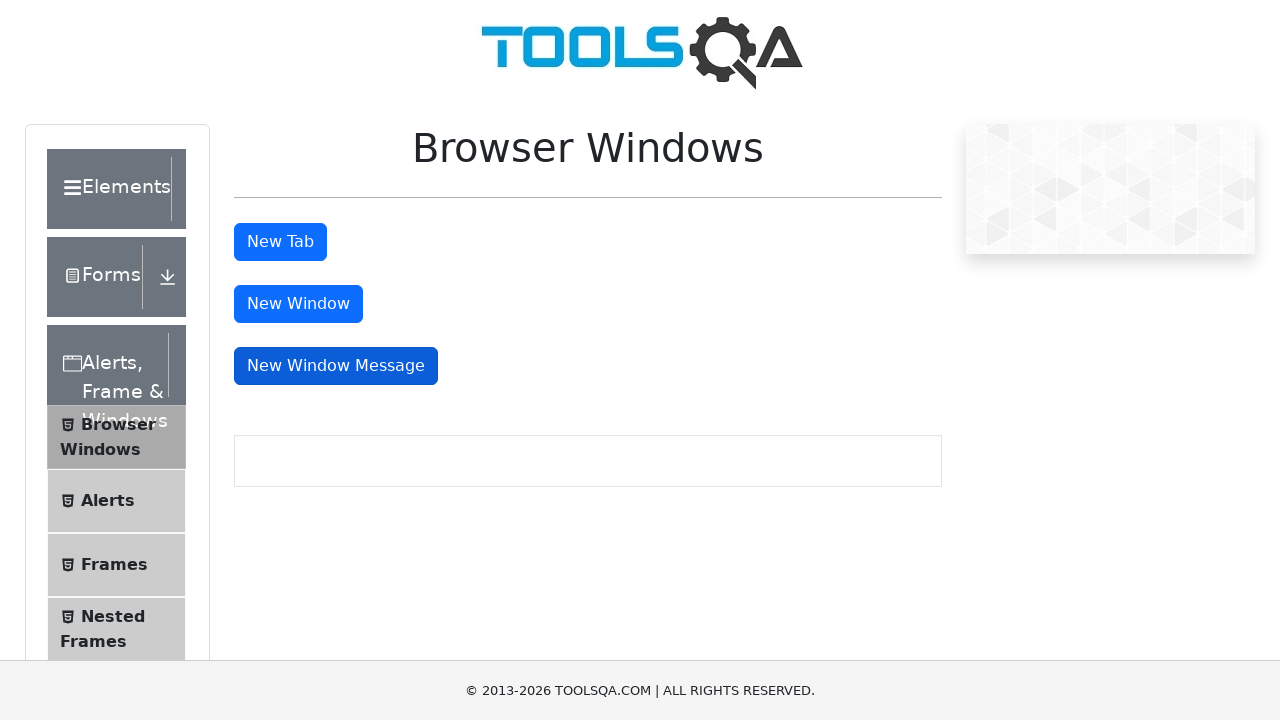

Brought main page to front
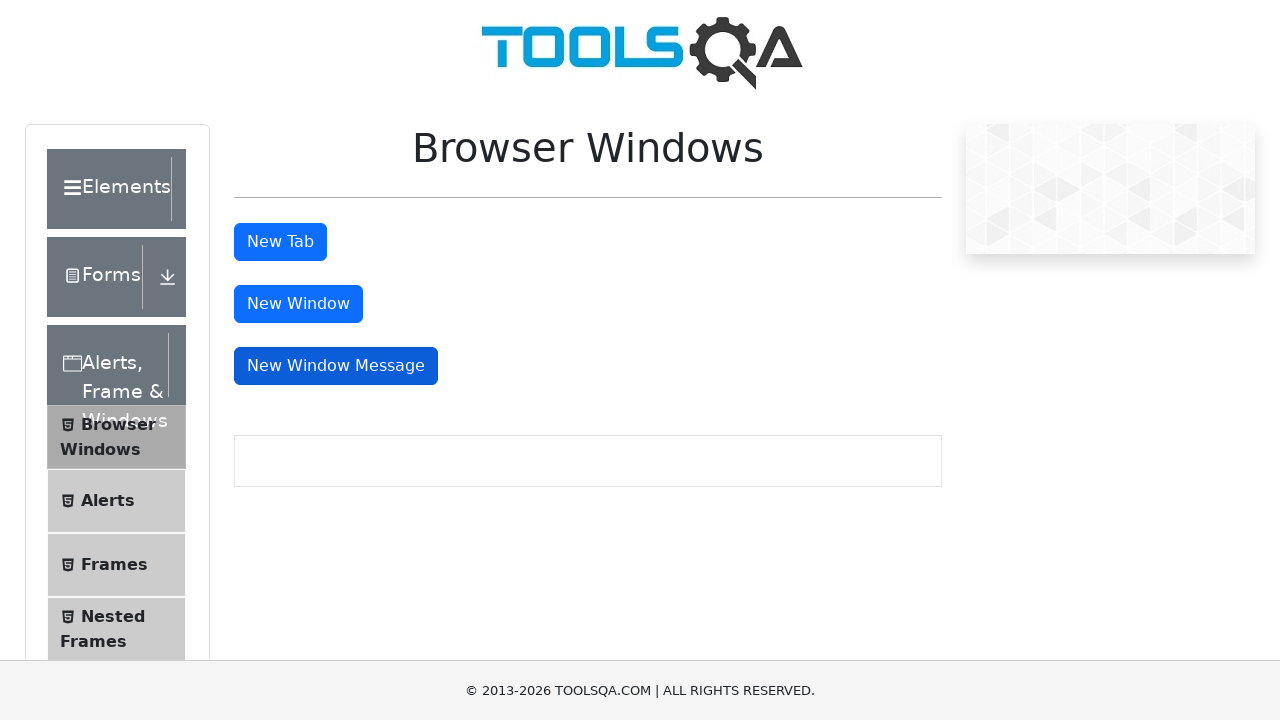

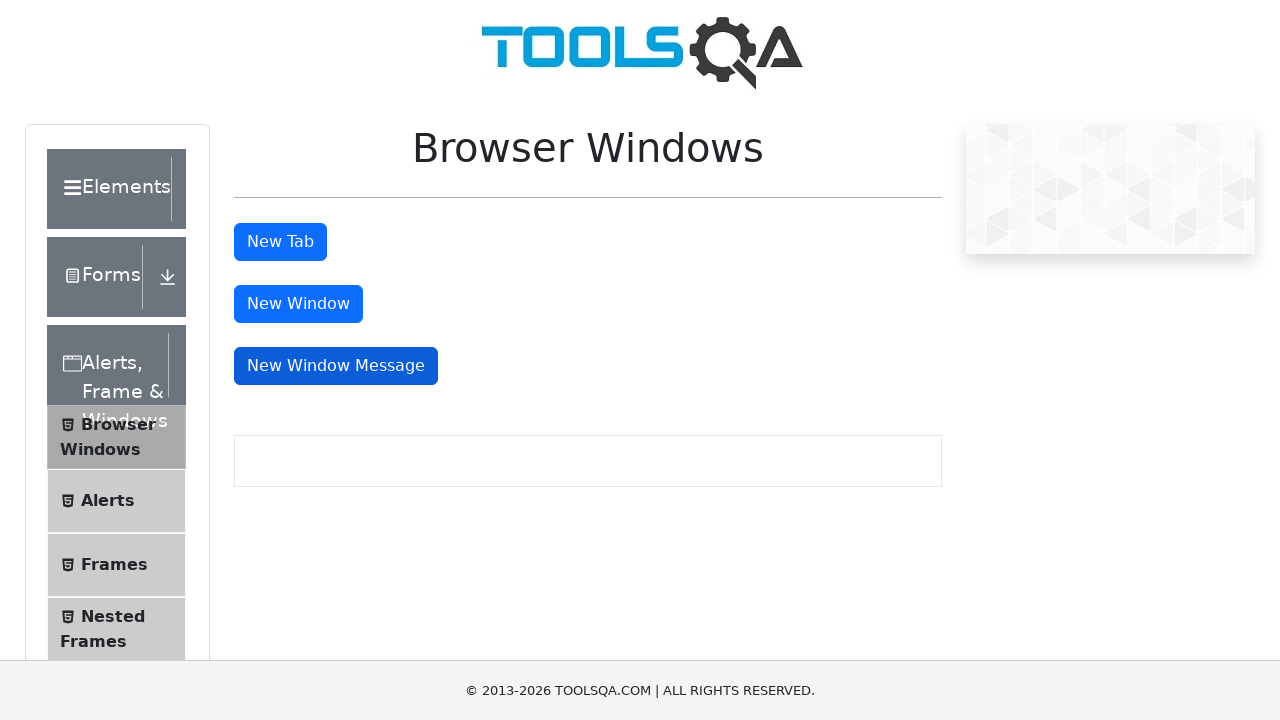